Tests closing an entry advertisement modal by clicking on the modal footer close button on a demo test site.

Starting URL: http://the-internet.herokuapp.com/entry_ad

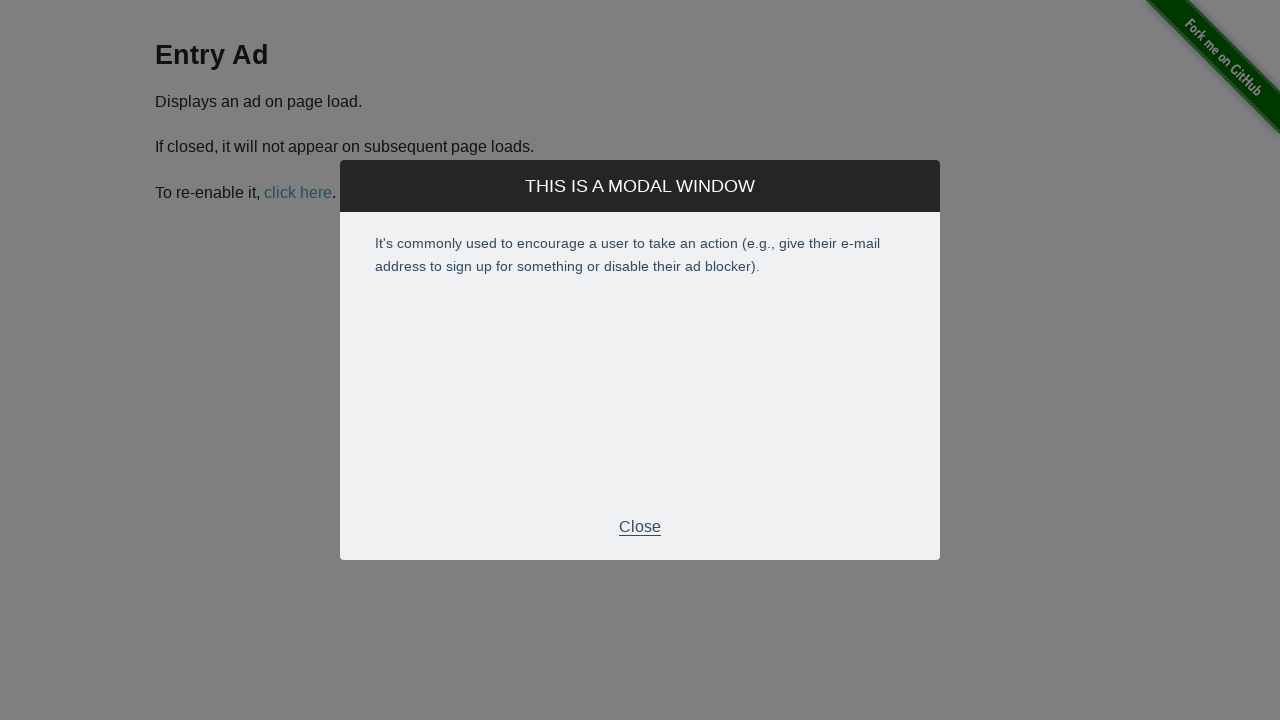

Entry advertisement modal appeared and modal footer is visible
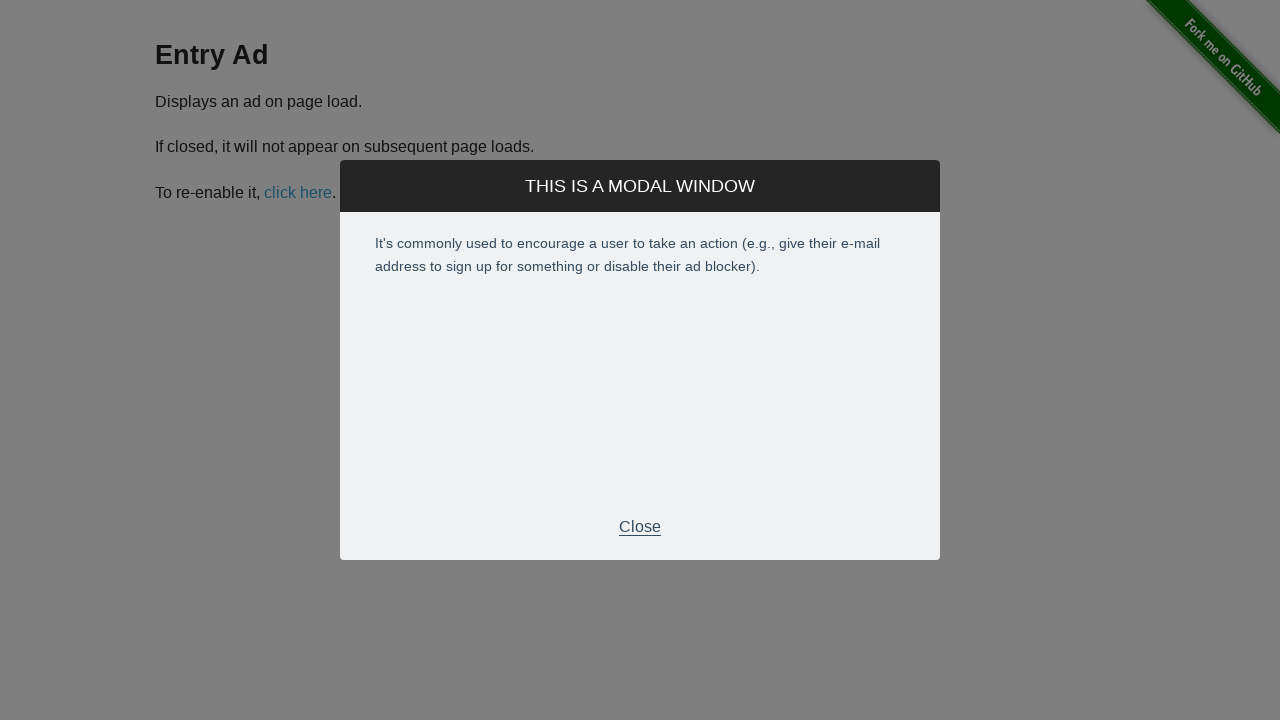

Clicked on modal footer close button at (640, 527) on div.modal-footer
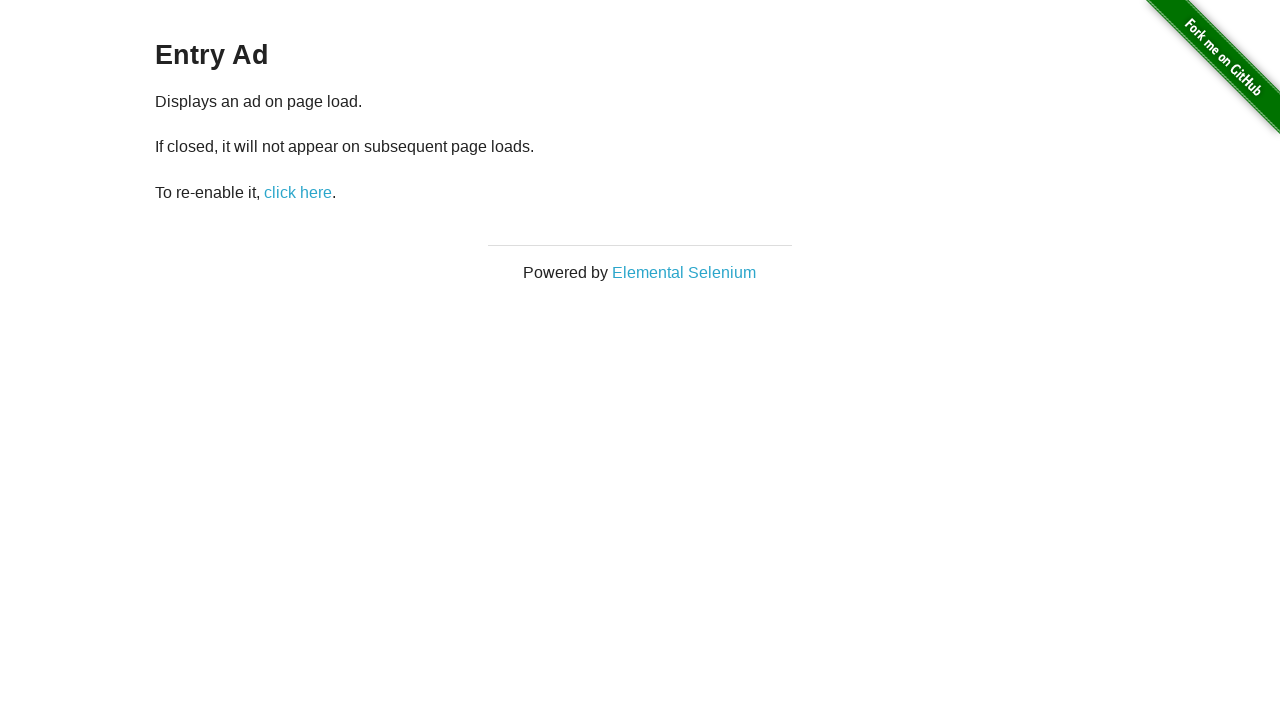

Entry advertisement modal closed successfully
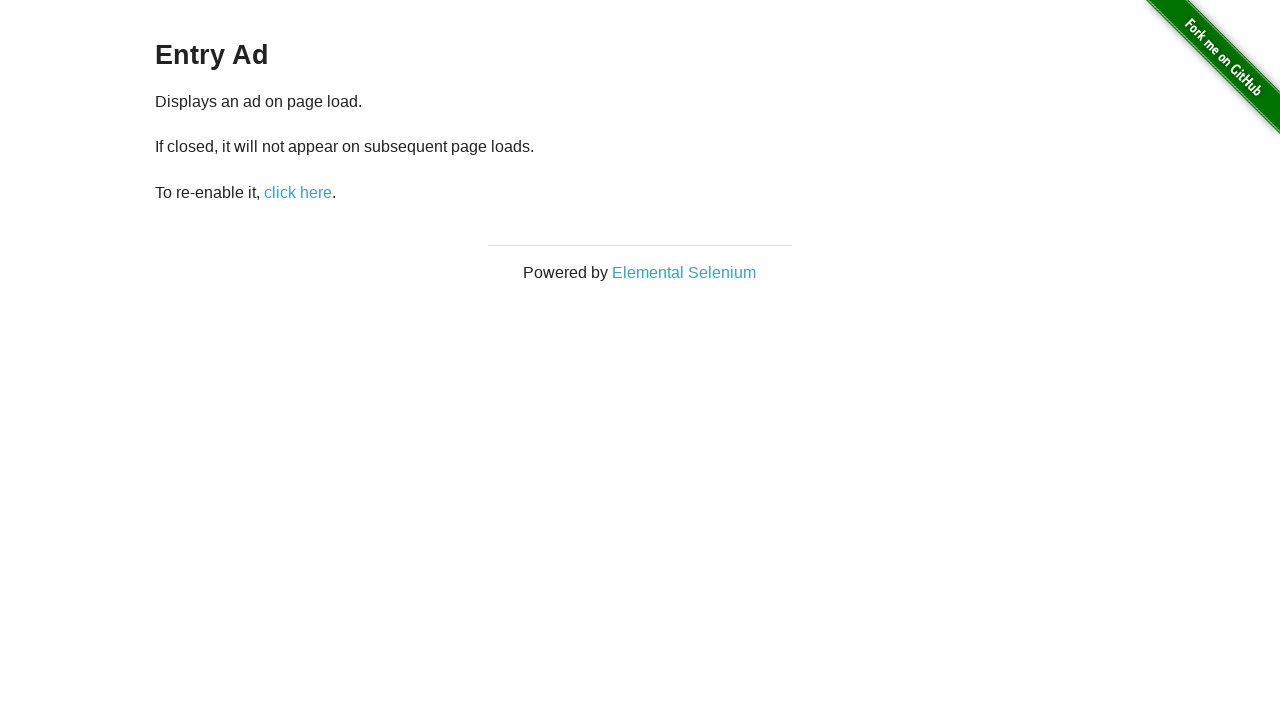

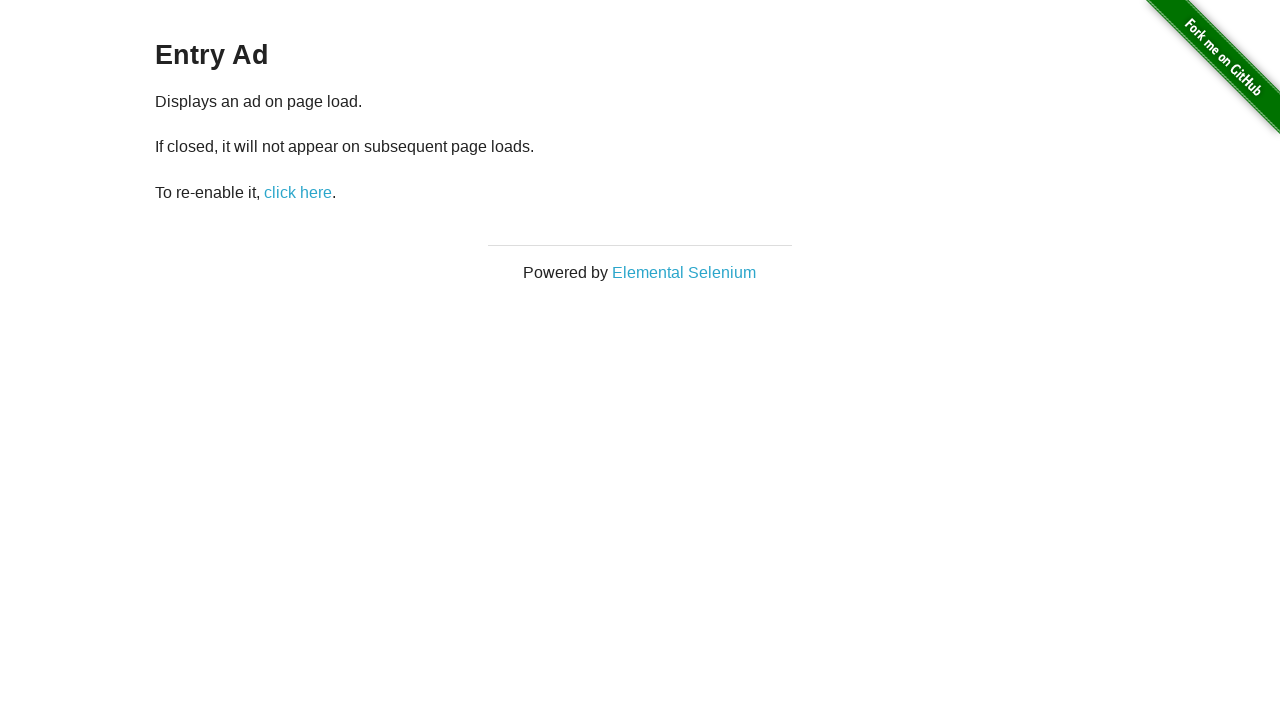